Navigates to DemoBlaze e-commerce site and verifies that product listings are displayed on the homepage

Starting URL: https://www.demoblaze.com/

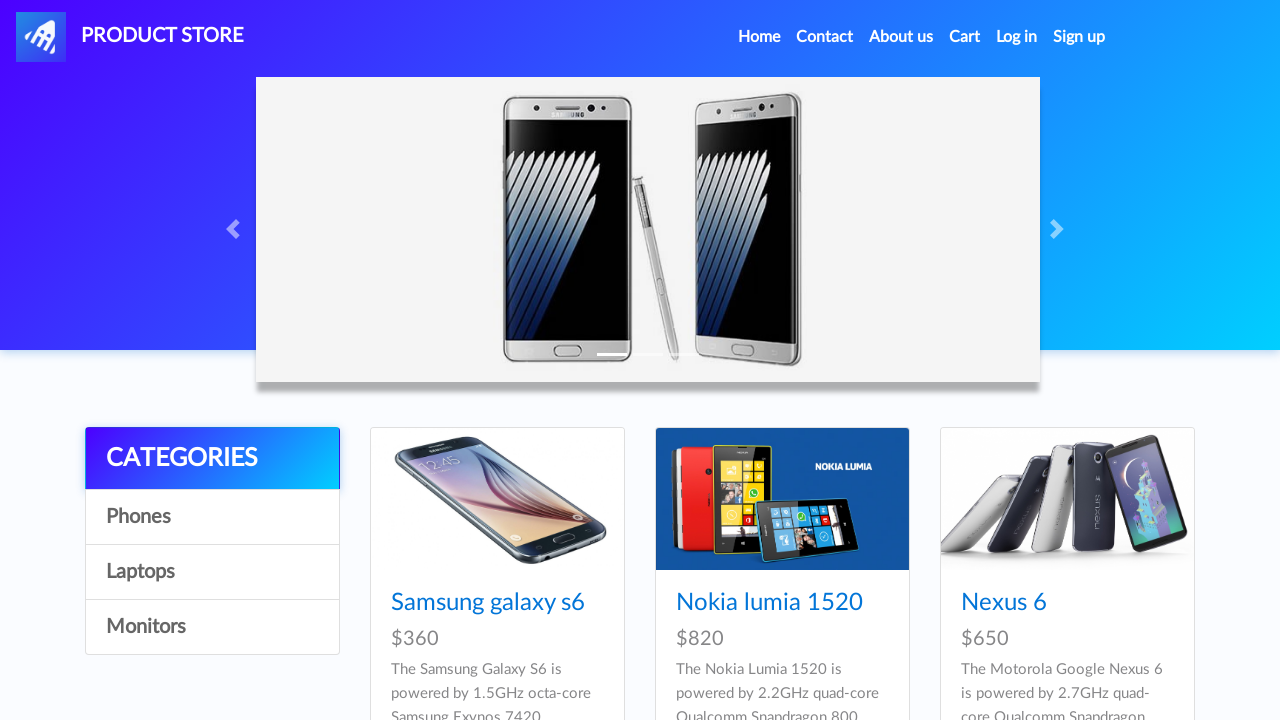

Navigated to DemoBlaze homepage
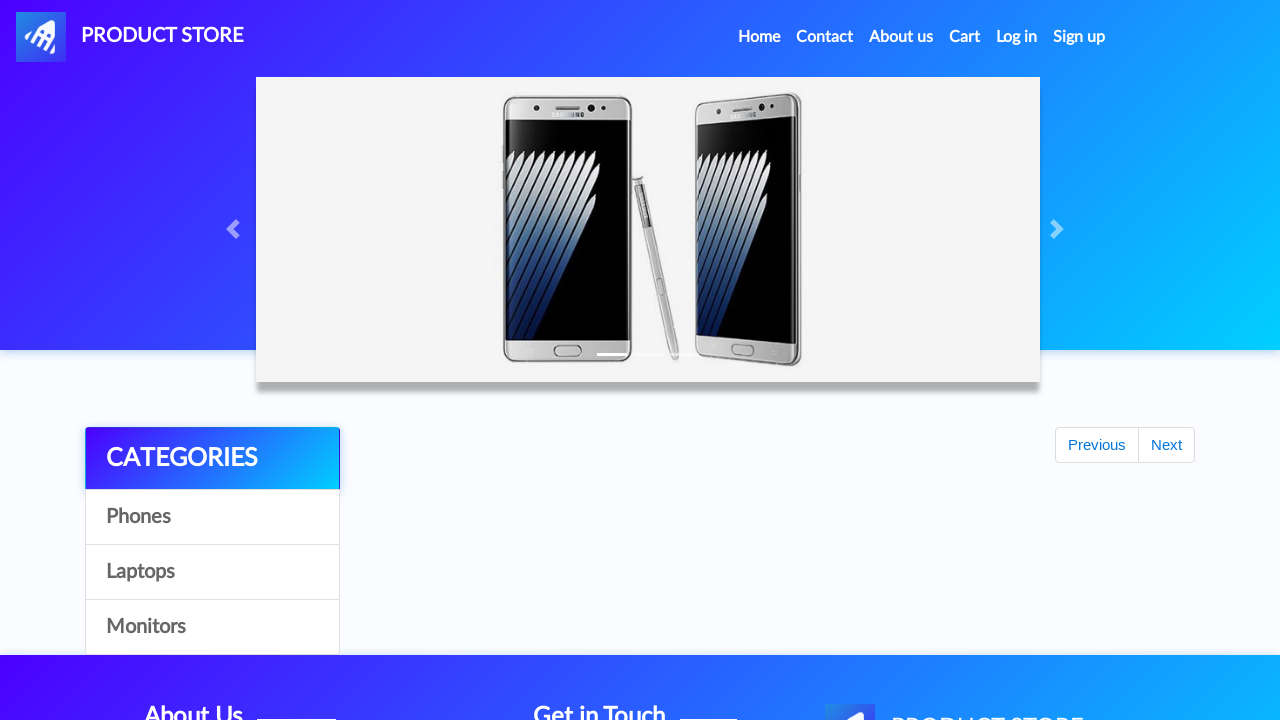

Product grid container loaded
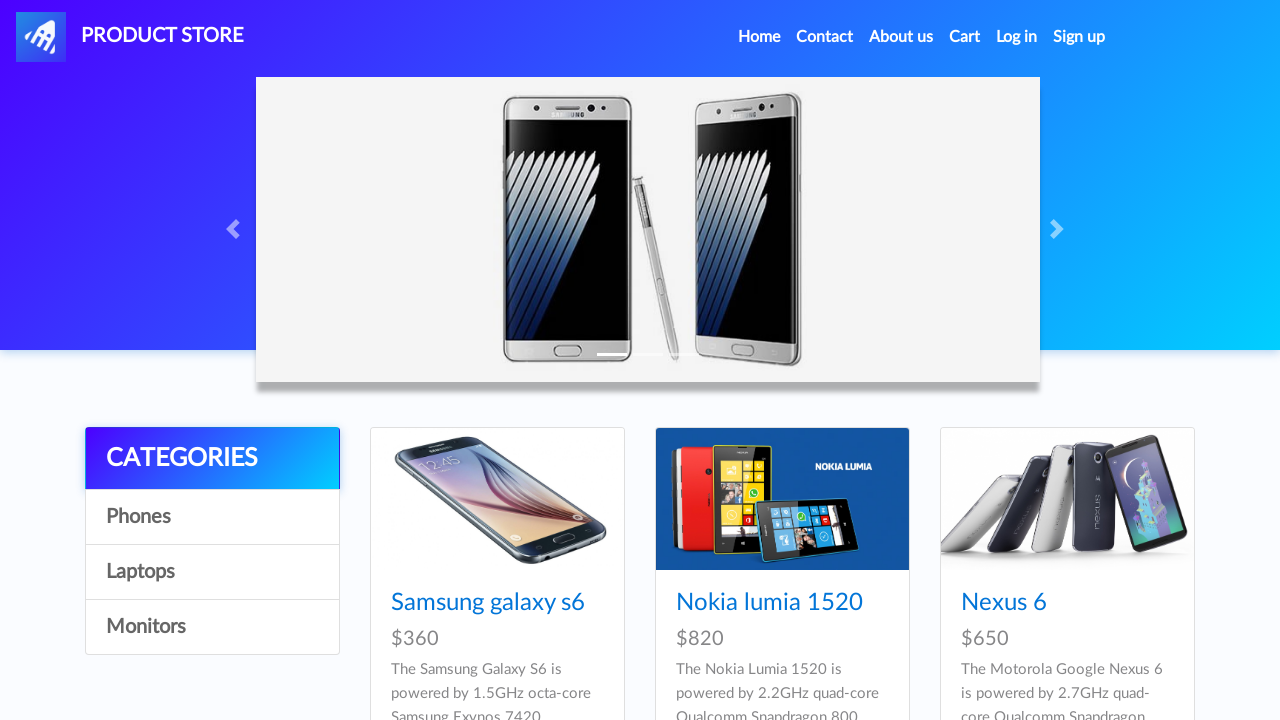

Product card links are now visible
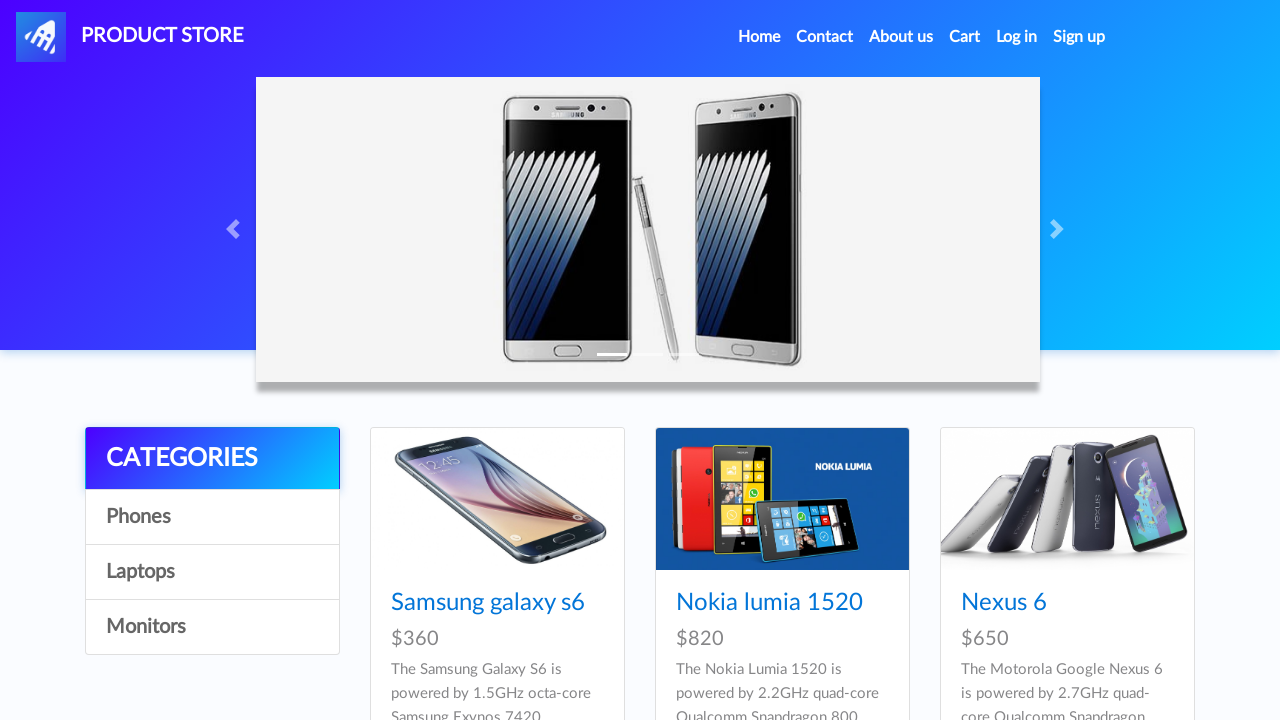

Verified first product link is visible - product listings confirmed
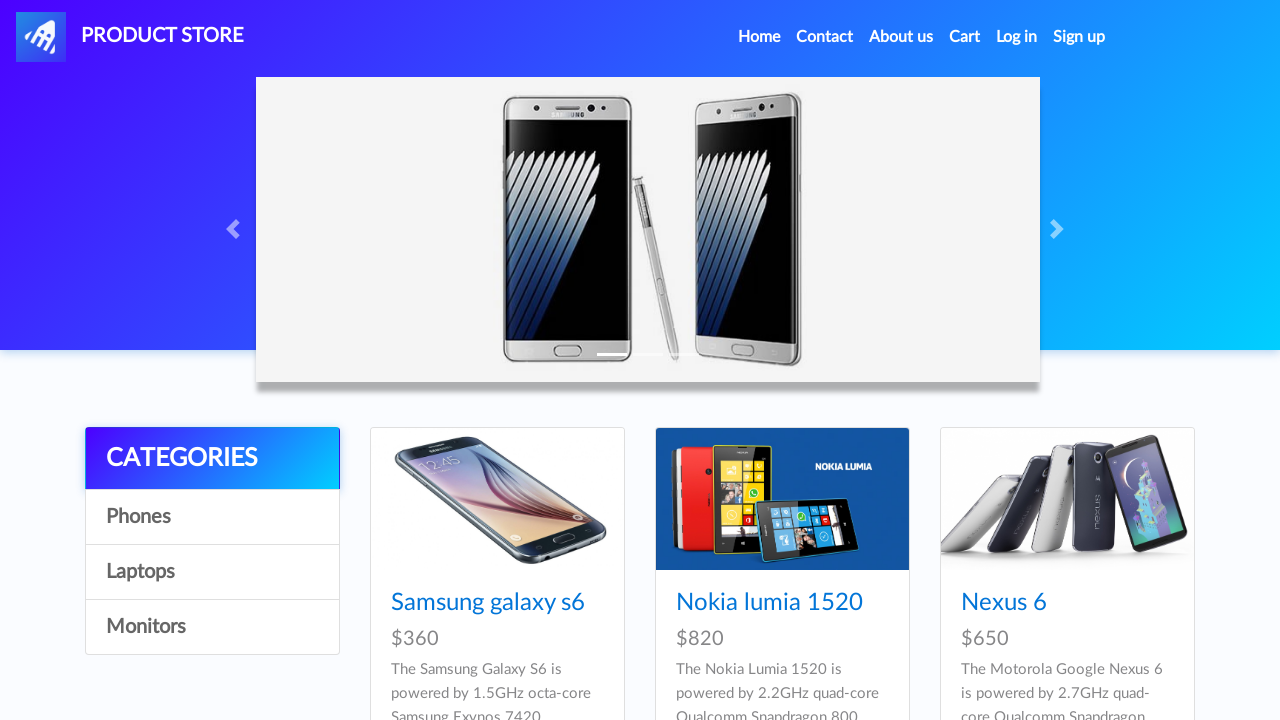

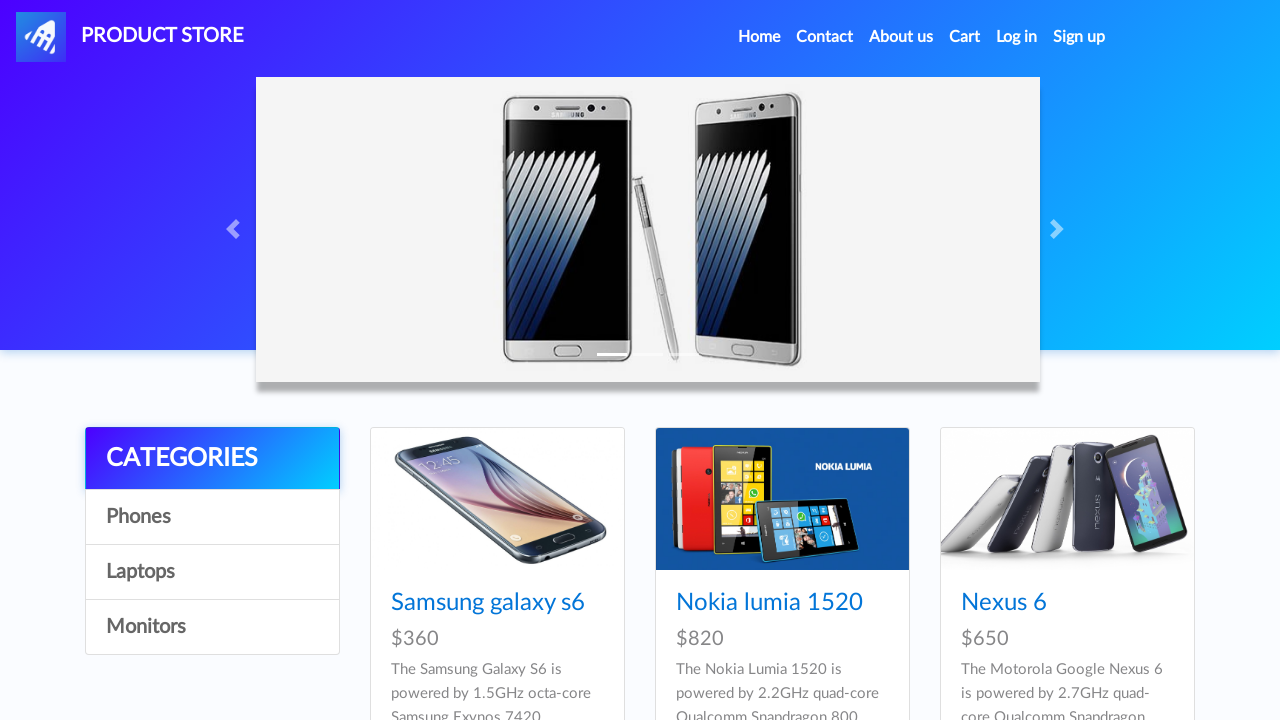